Tests JavaScript prompt dialog interaction by clicking a button that triggers a prompt, entering text, accepting the dialog, and verifying the result is displayed on the page

Starting URL: https://www.w3schools.com/js/tryit.asp?filename=tryjs_prompt

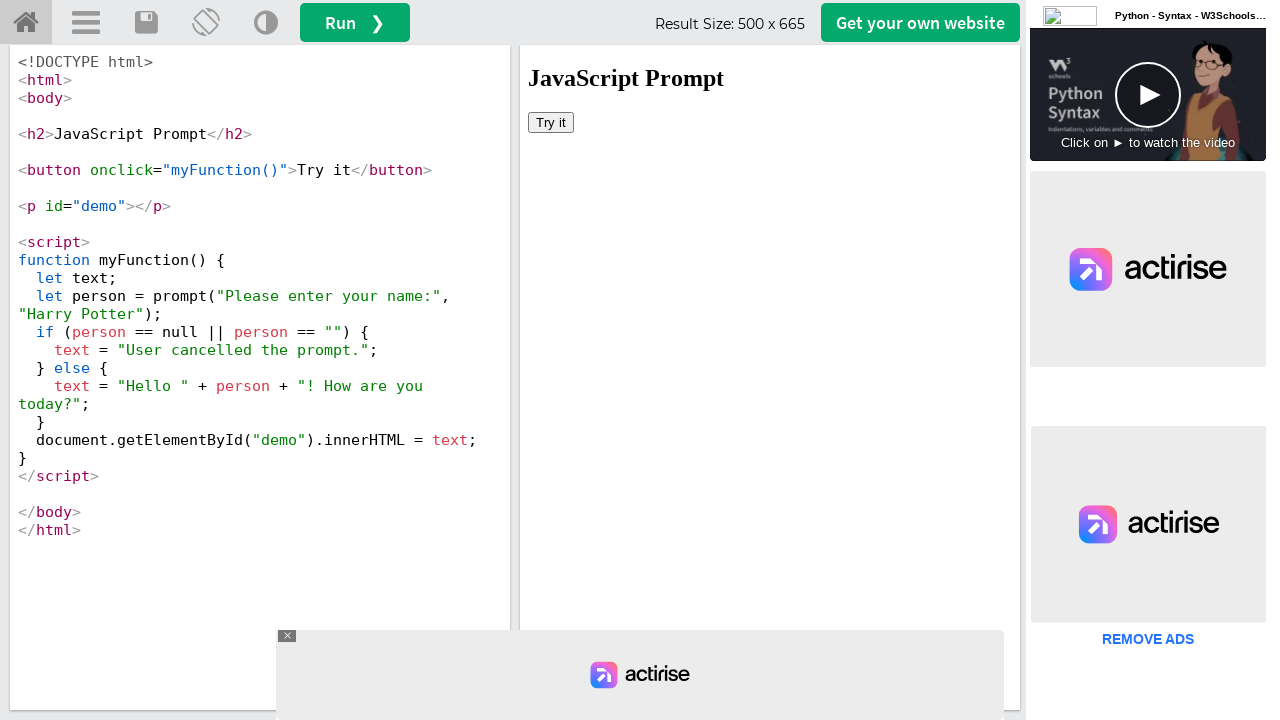

Located iframe containing the demo
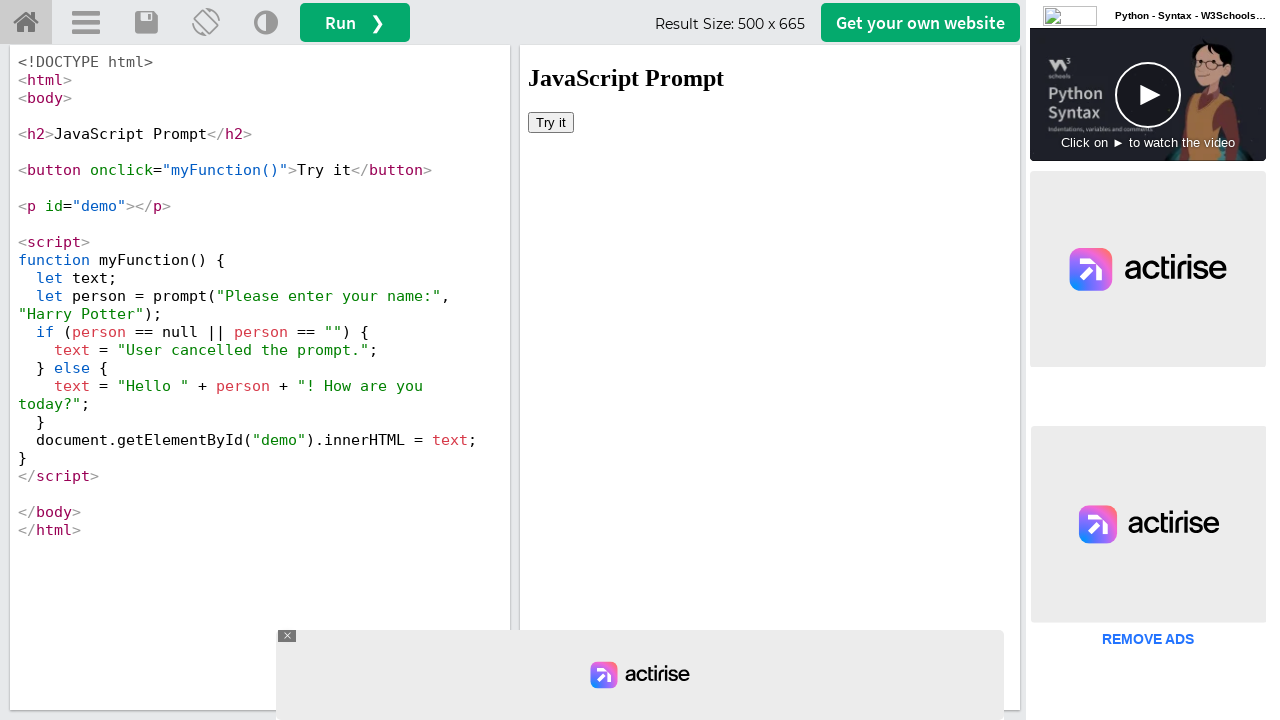

Clicked button to trigger prompt dialog at (551, 122) on #iframeResult >> internal:control=enter-frame >> xpath=//button[@onclick='myFunc
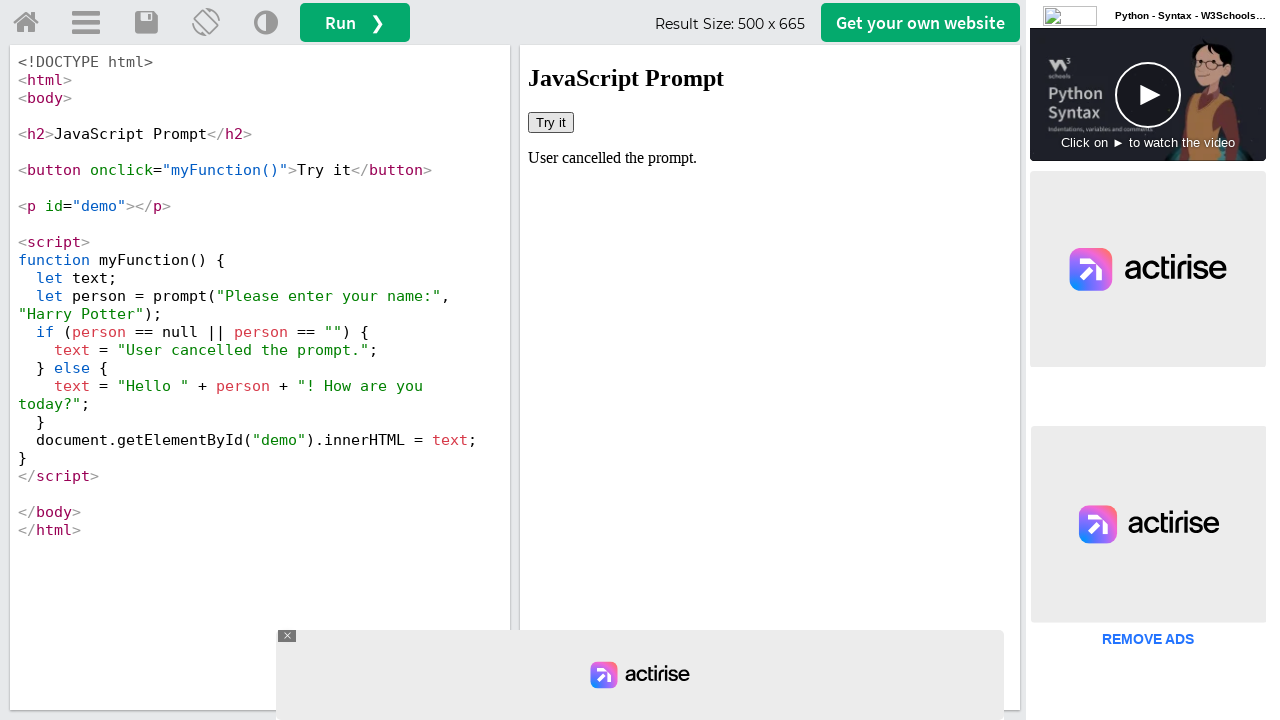

Set up dialog handler to accept prompt with 'Stanley Kubrick'
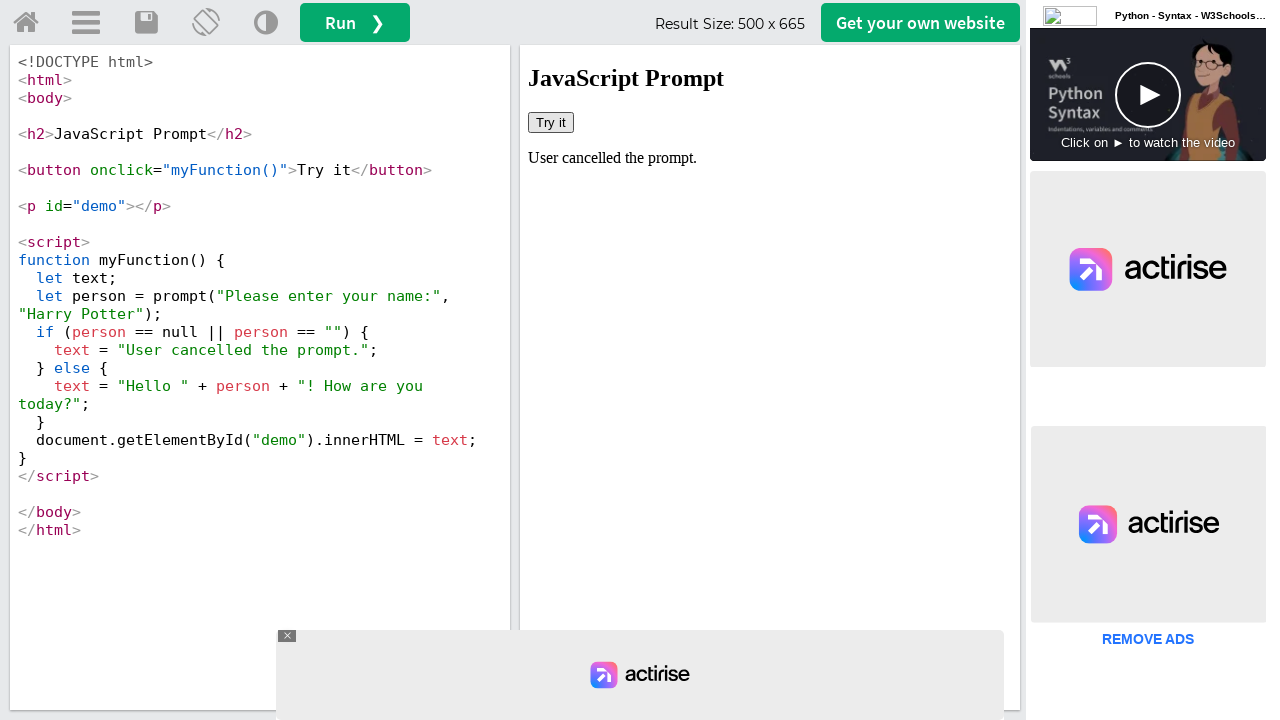

Clicked button again to trigger prompt with handler active at (551, 122) on #iframeResult >> internal:control=enter-frame >> xpath=//button[@onclick='myFunc
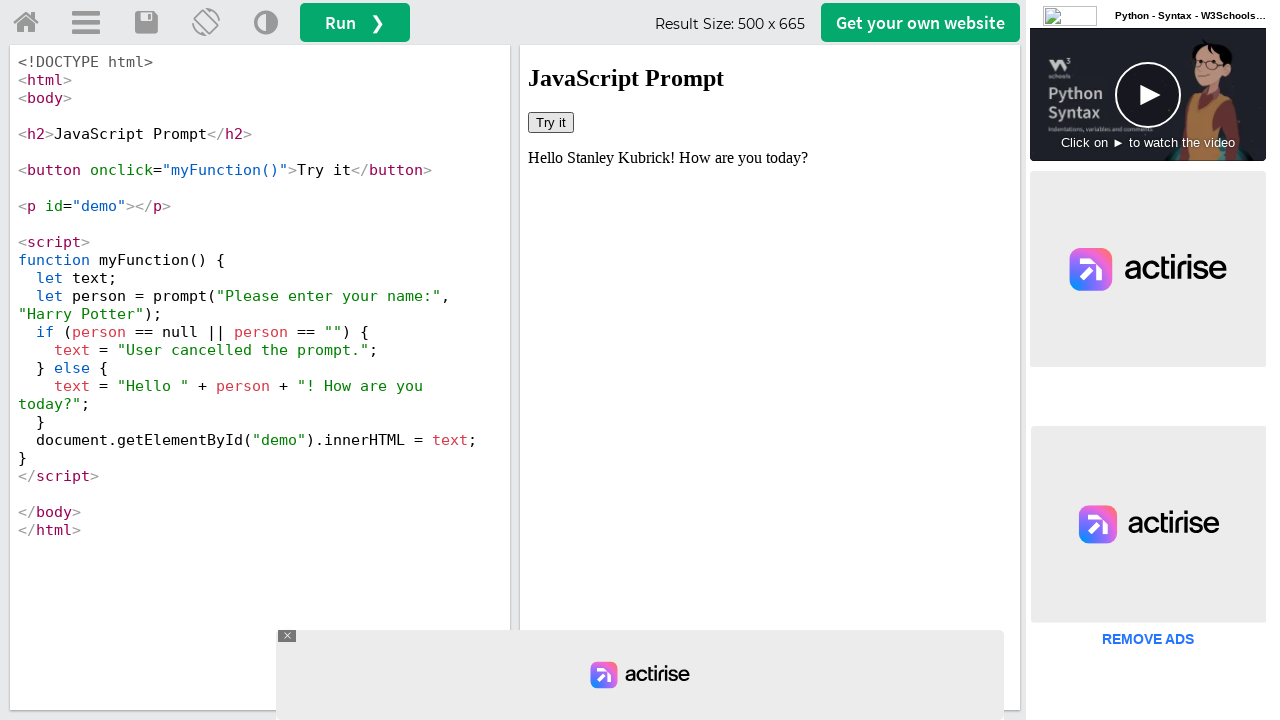

Result element appeared on the page
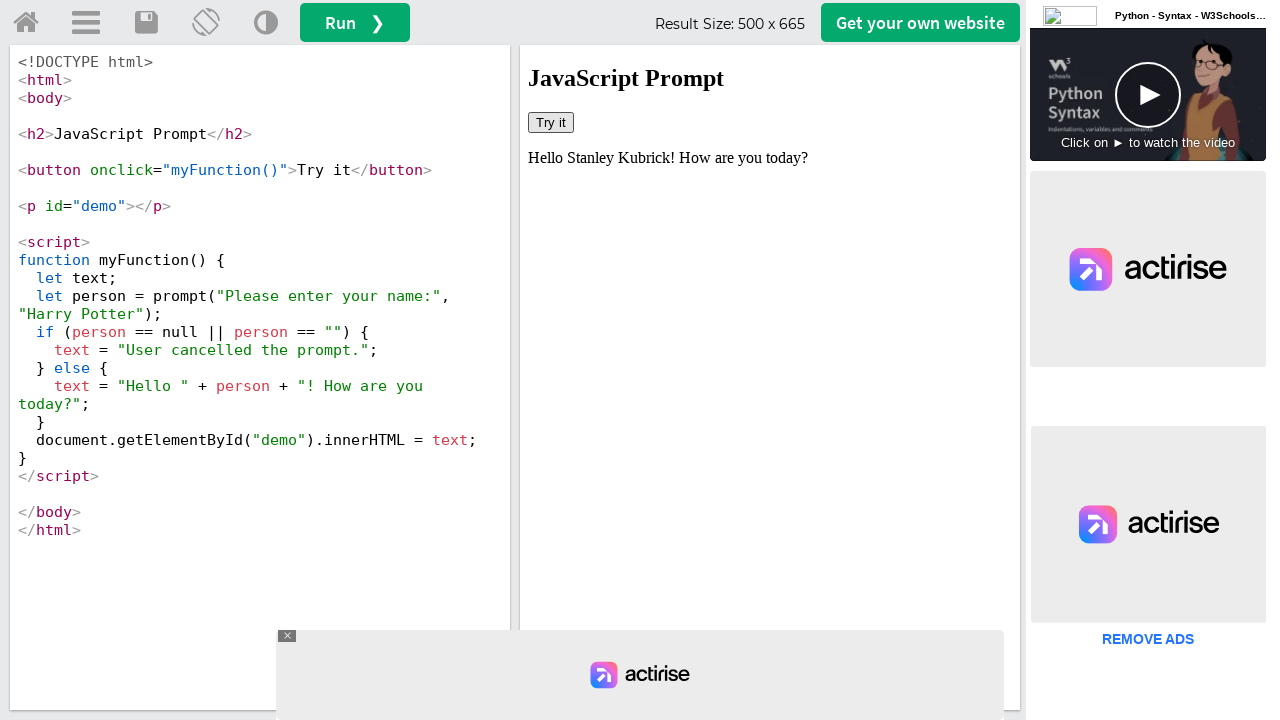

Retrieved result text: 'Hello Stanley Kubrick! How are you today?'
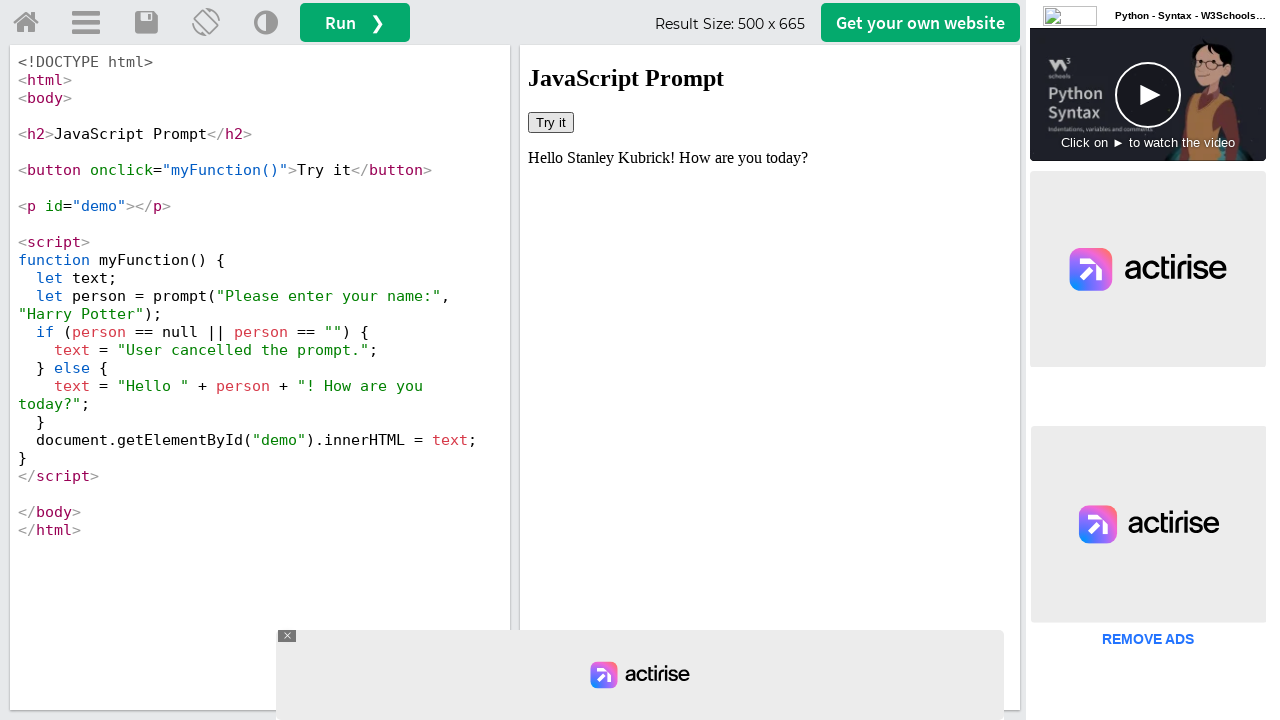

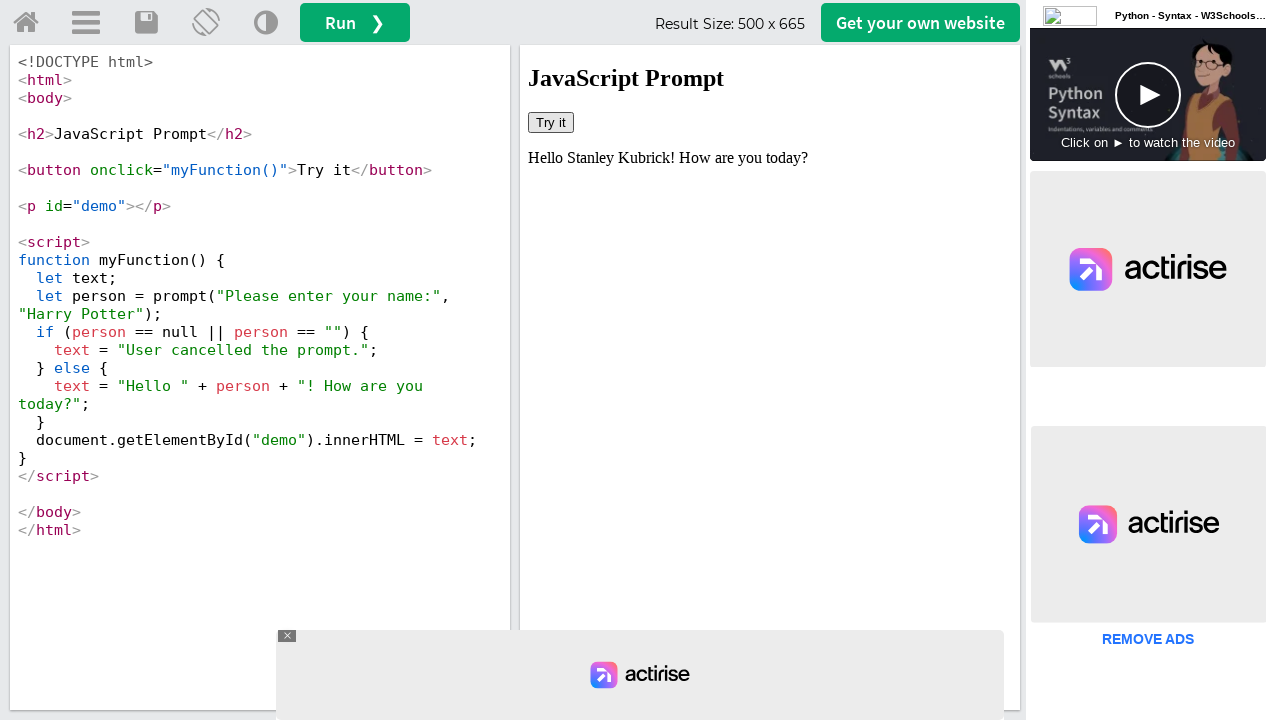